Tests a wallpaper calculator by entering various room dimensions (valid and invalid) and verifying that calculations are performed correctly or appropriate error messages are displayed.

Starting URL: https://kalk.pro/finish/wallpaper/

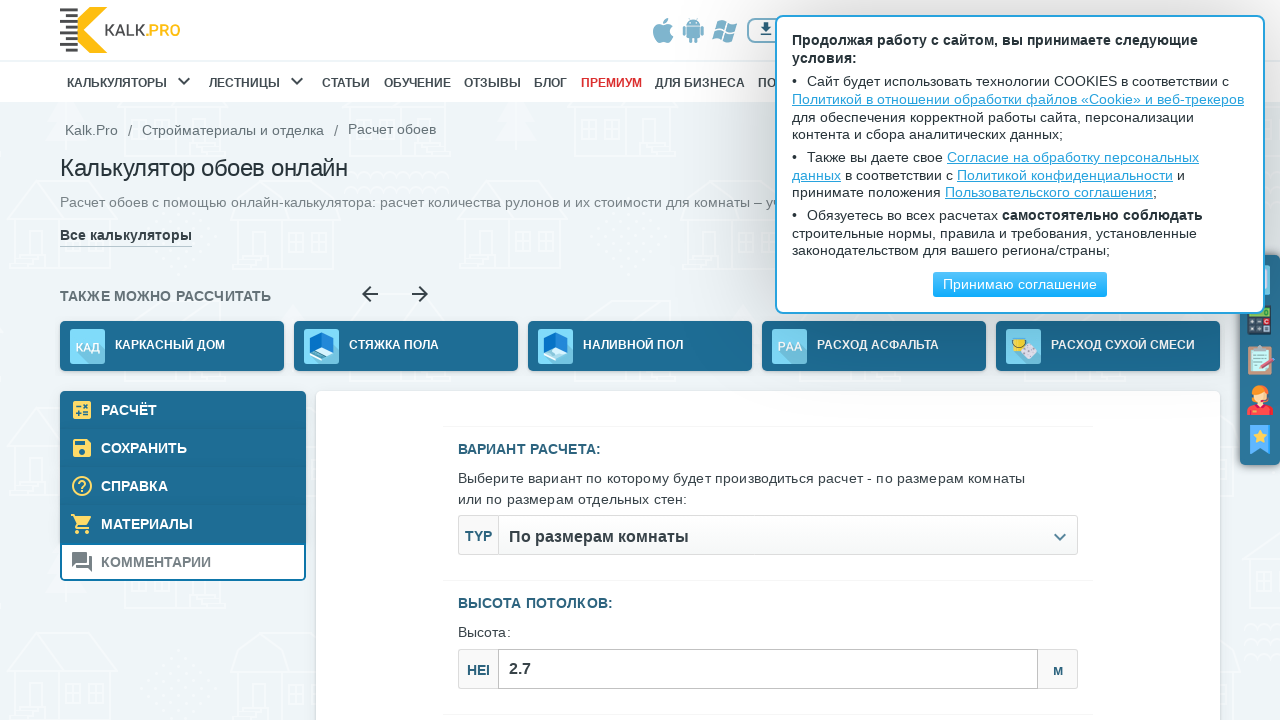

Filled room height with 1 meter on #js--roomСeiling_height
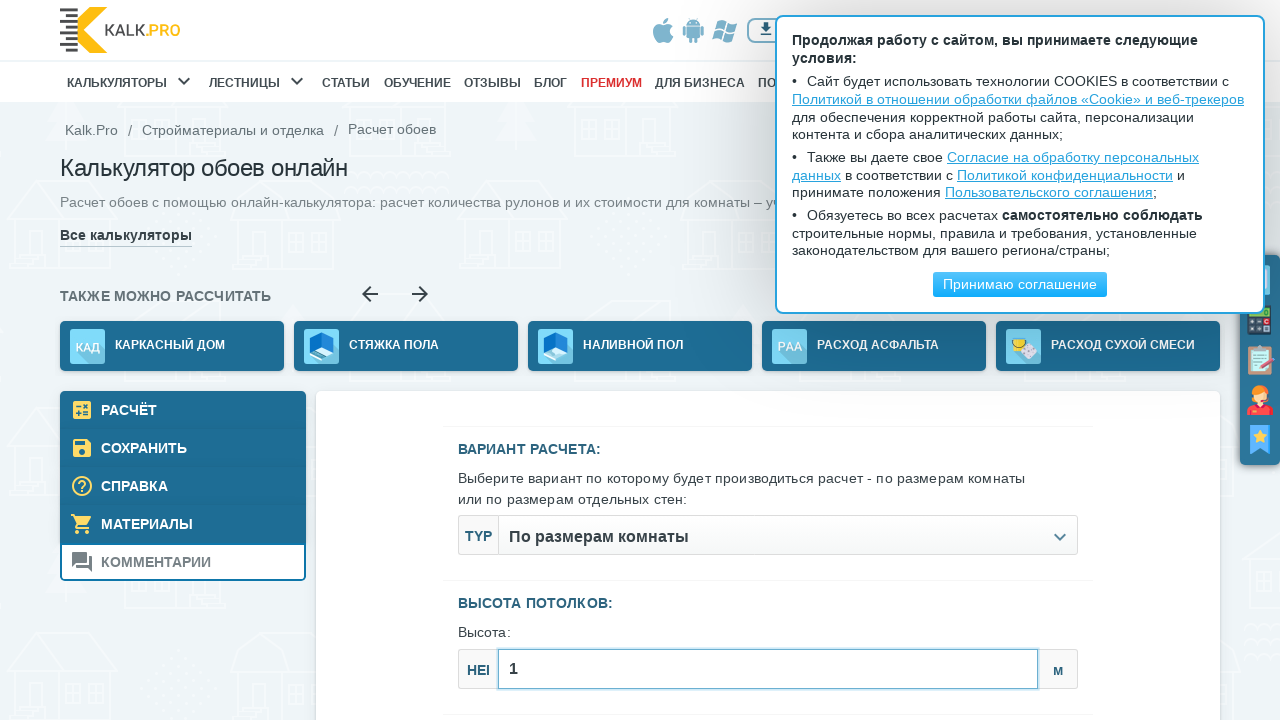

Filled room width with 1 meter on #js--roomSizes_width
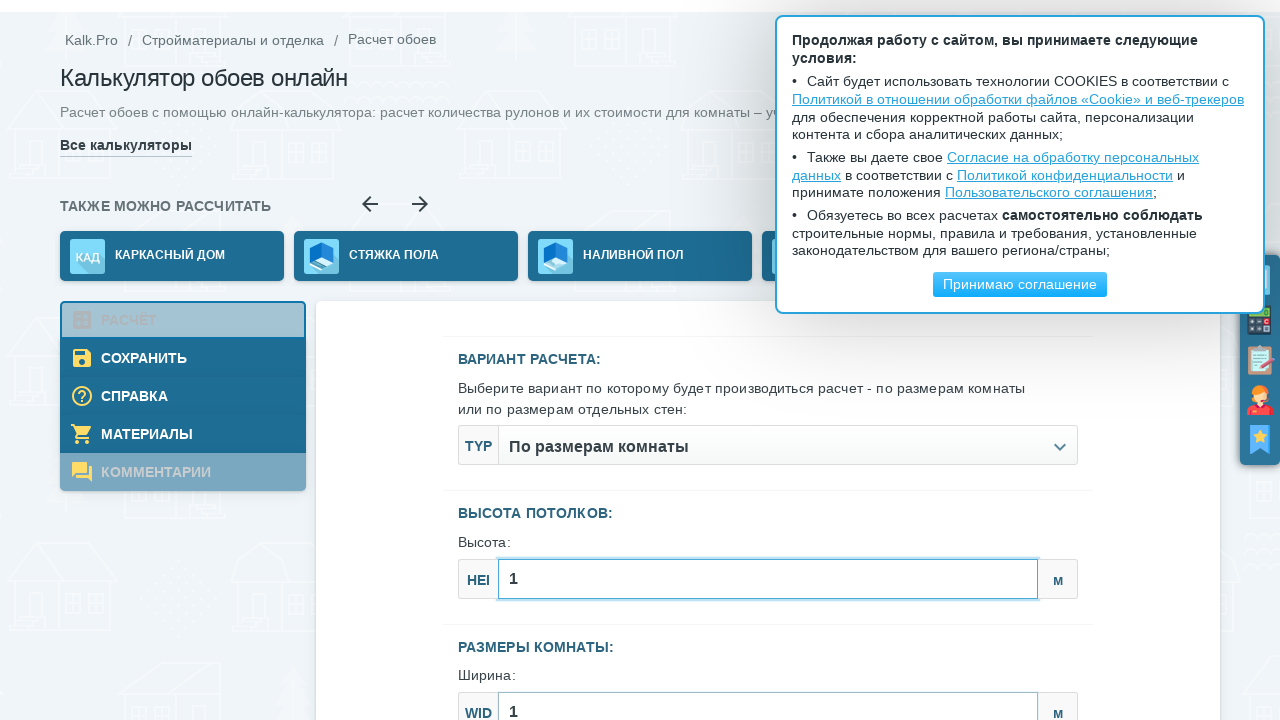

Filled room length with 1 meter on #js--roomSizes_length
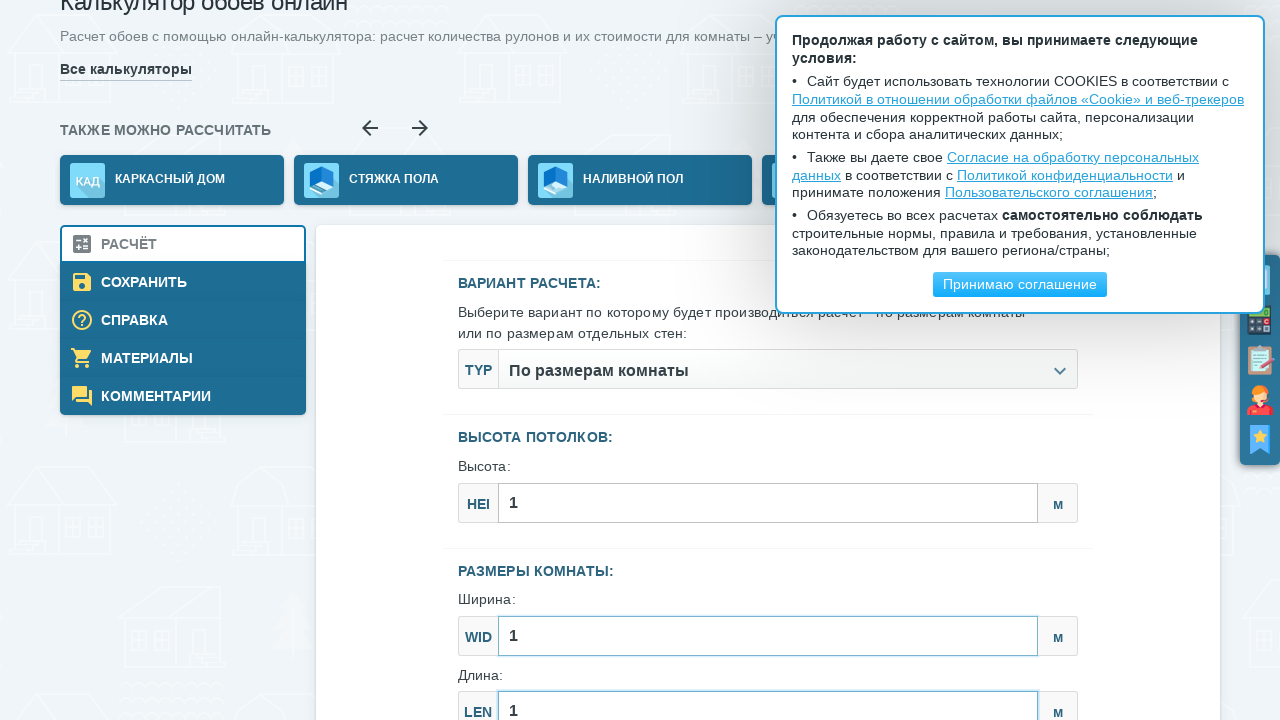

Clicked calculate button for 1x1x1 dimensions at (768, 361) on .js--calcModelFormSubmit
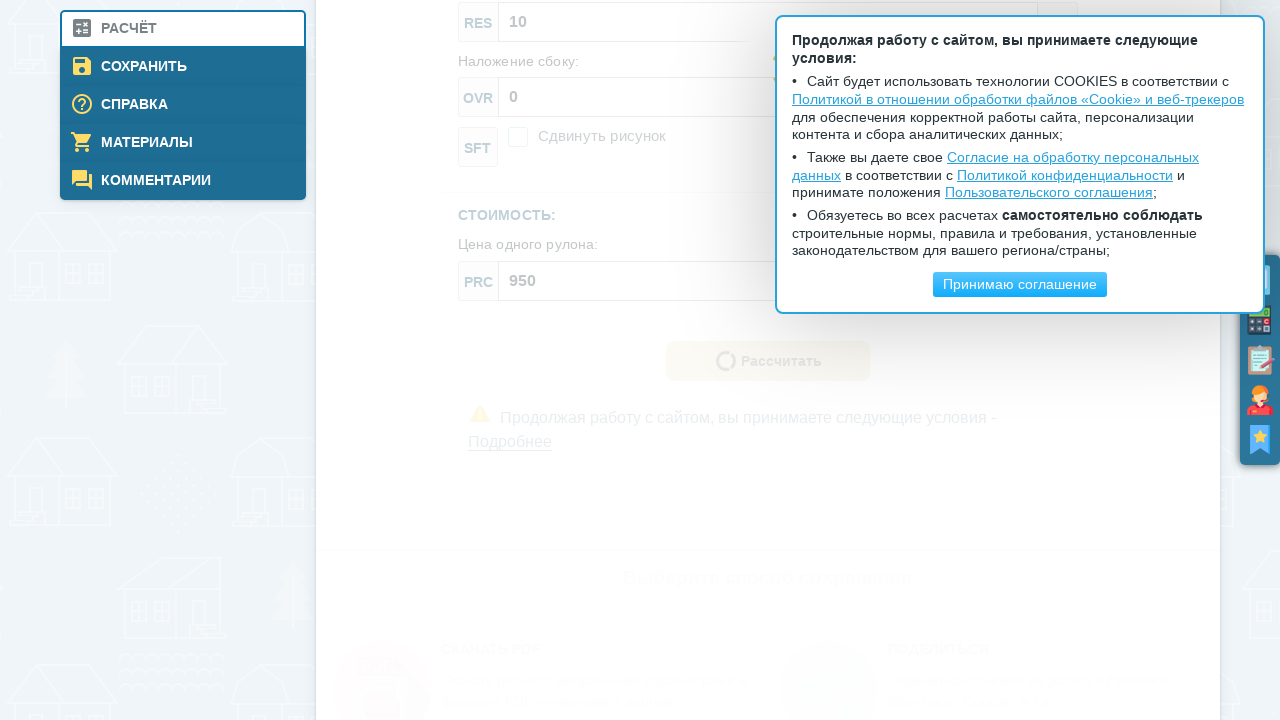

Results calculation section appeared
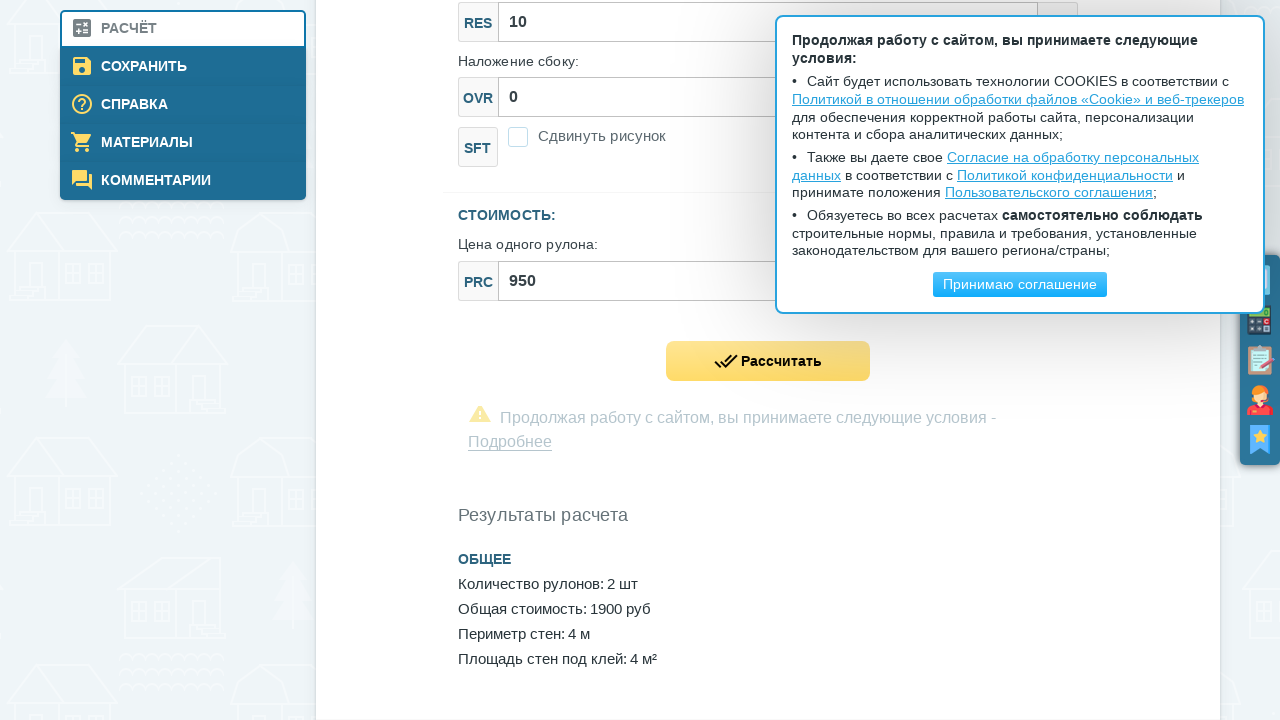

Wall area result element loaded and verified
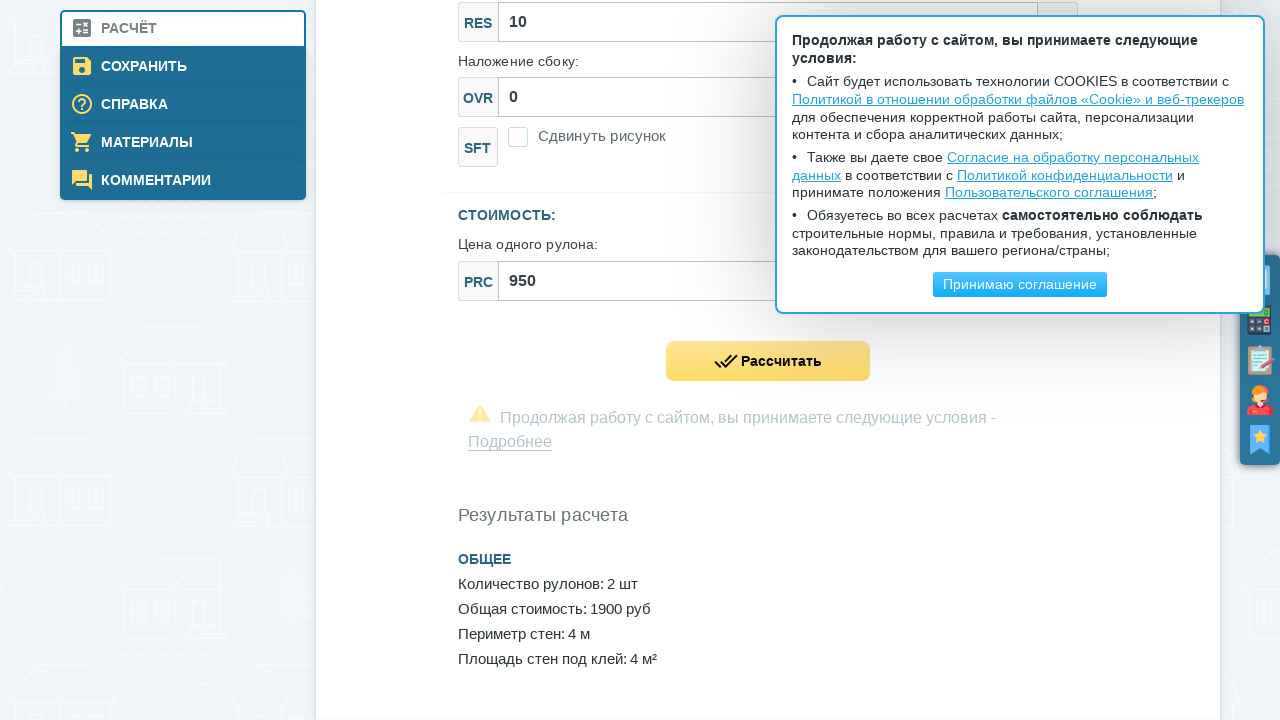

Filled room height with invalid value 0 on #js--roomСeiling_height
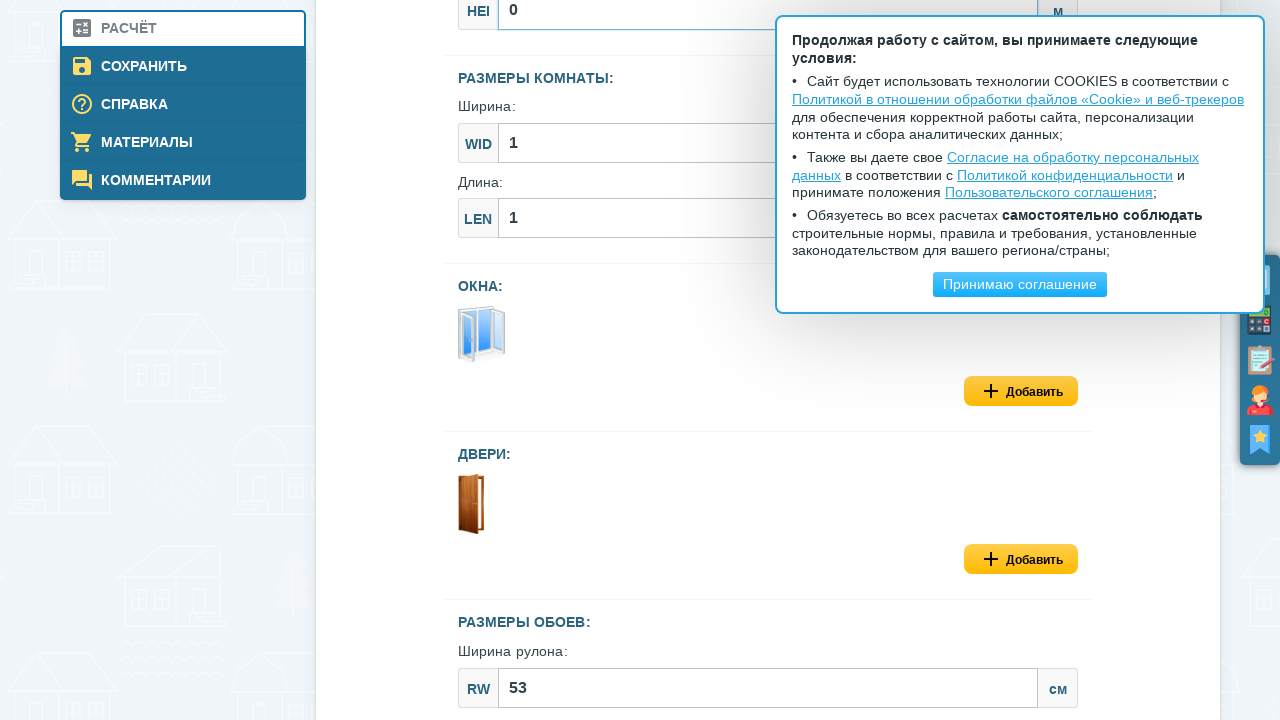

Filled room width with 1 meter on #js--roomSizes_width
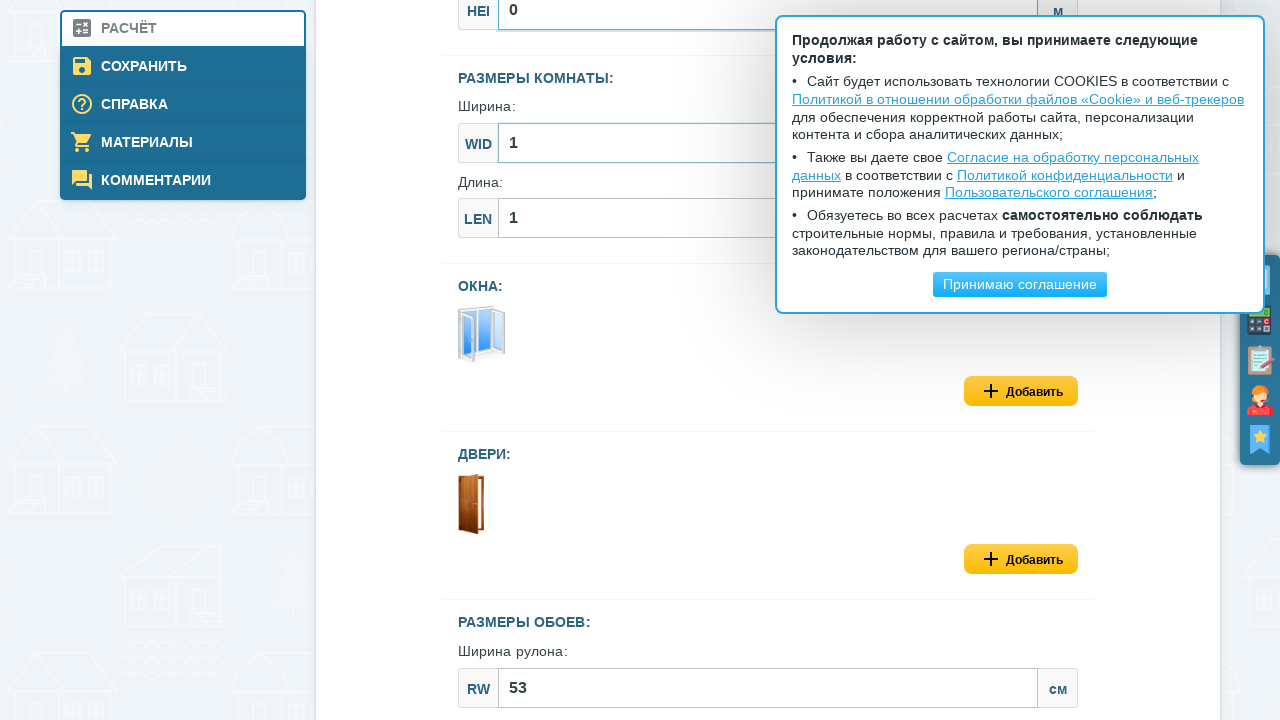

Filled room length with 1 meter on #js--roomSizes_length
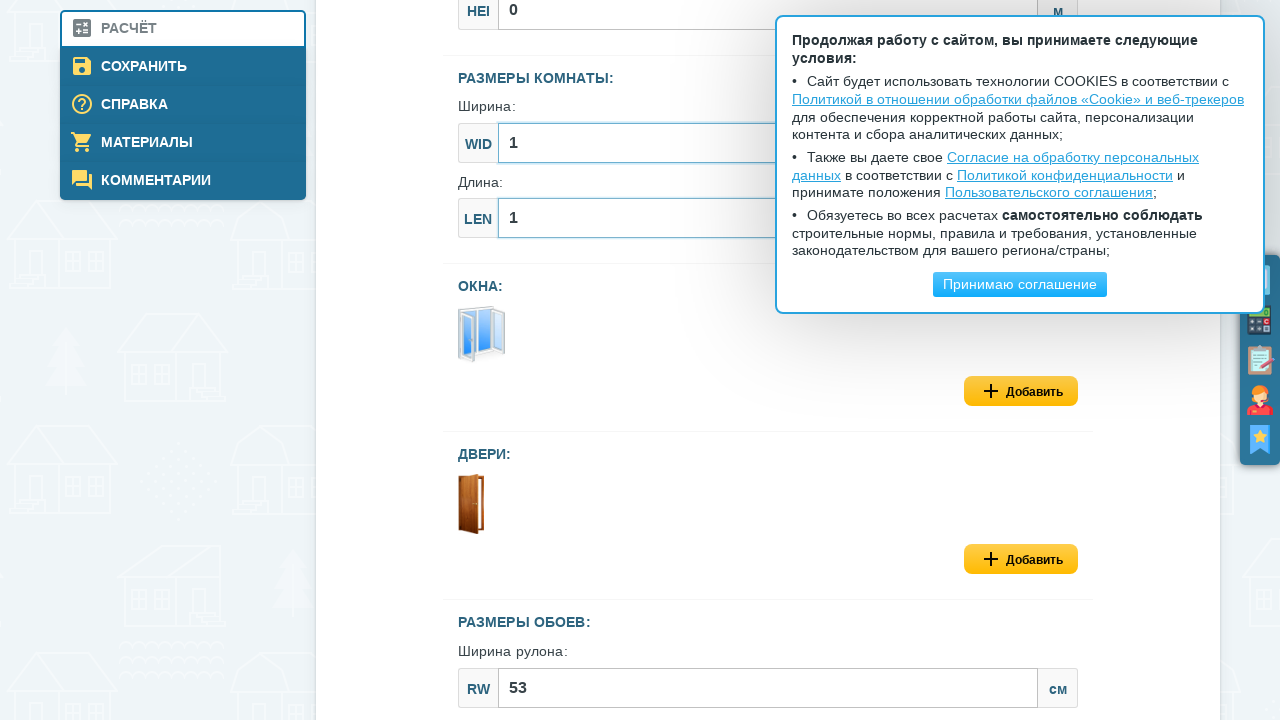

Clicked calculate button for invalid 0x1x1 dimensions at (768, 361) on .js--calcModelFormSubmit
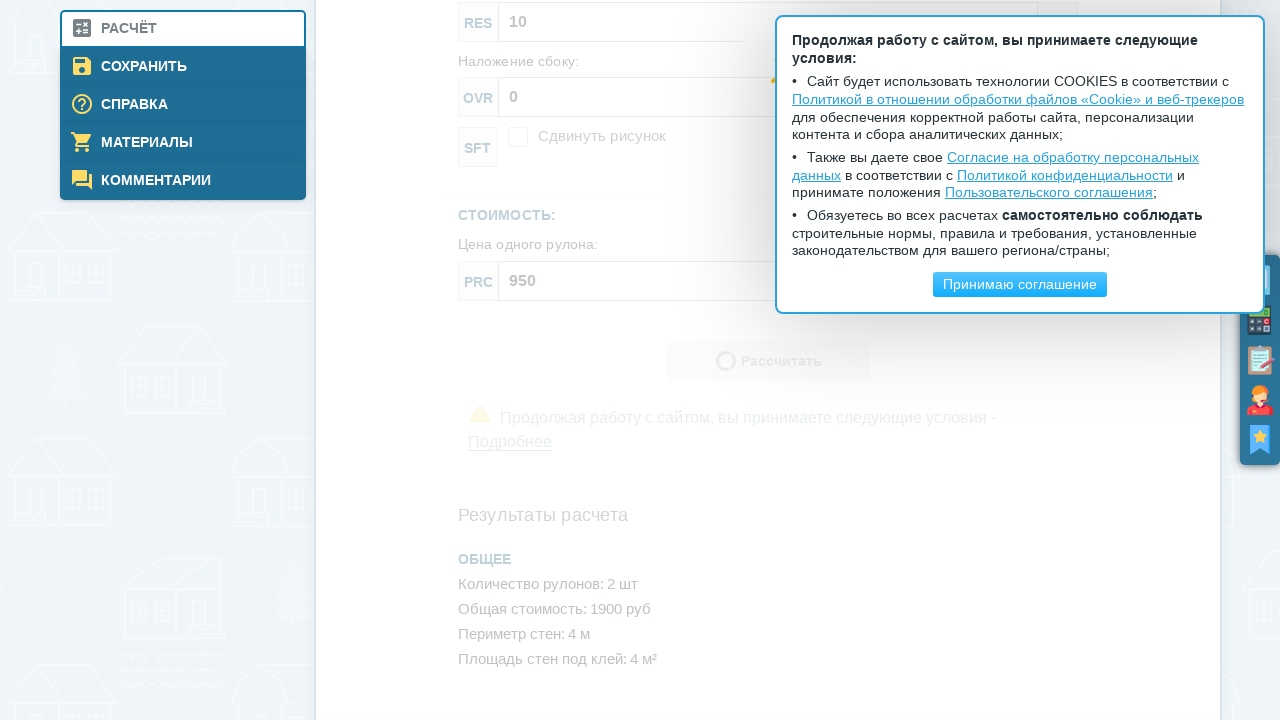

Error message appeared for invalid dimensions
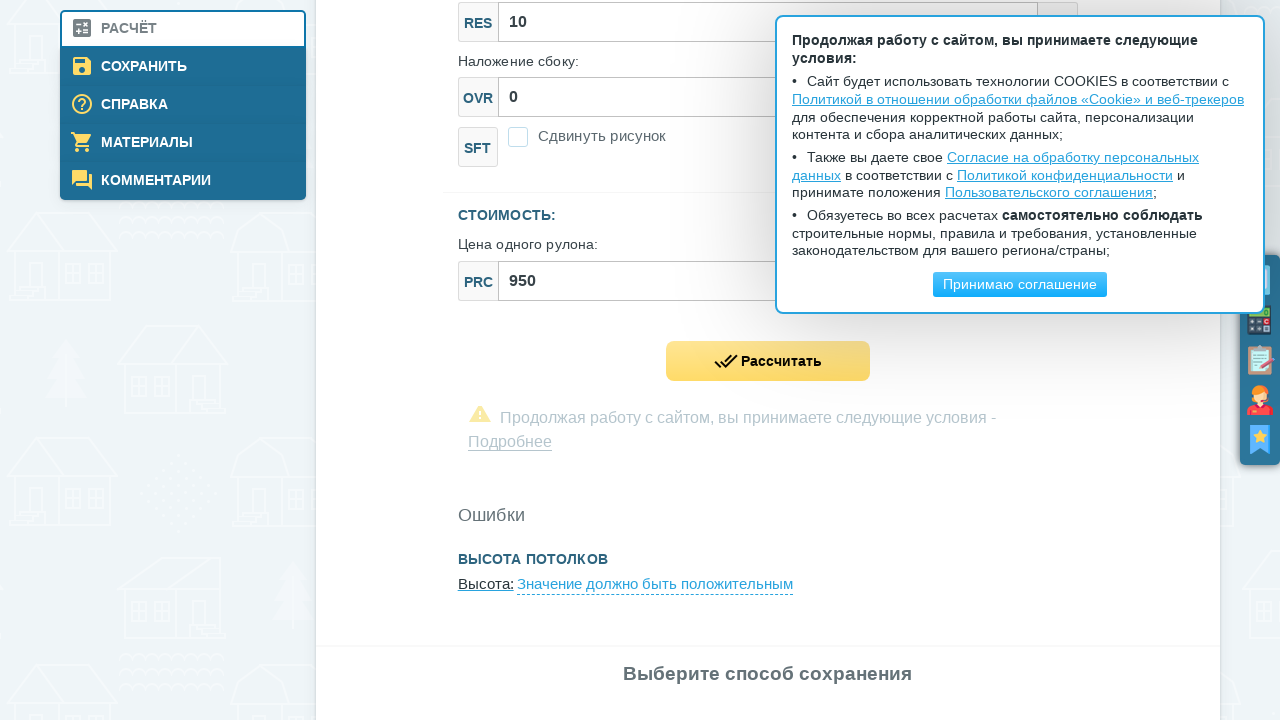

Filled room height with letter 'a' on #js--roomСeiling_height
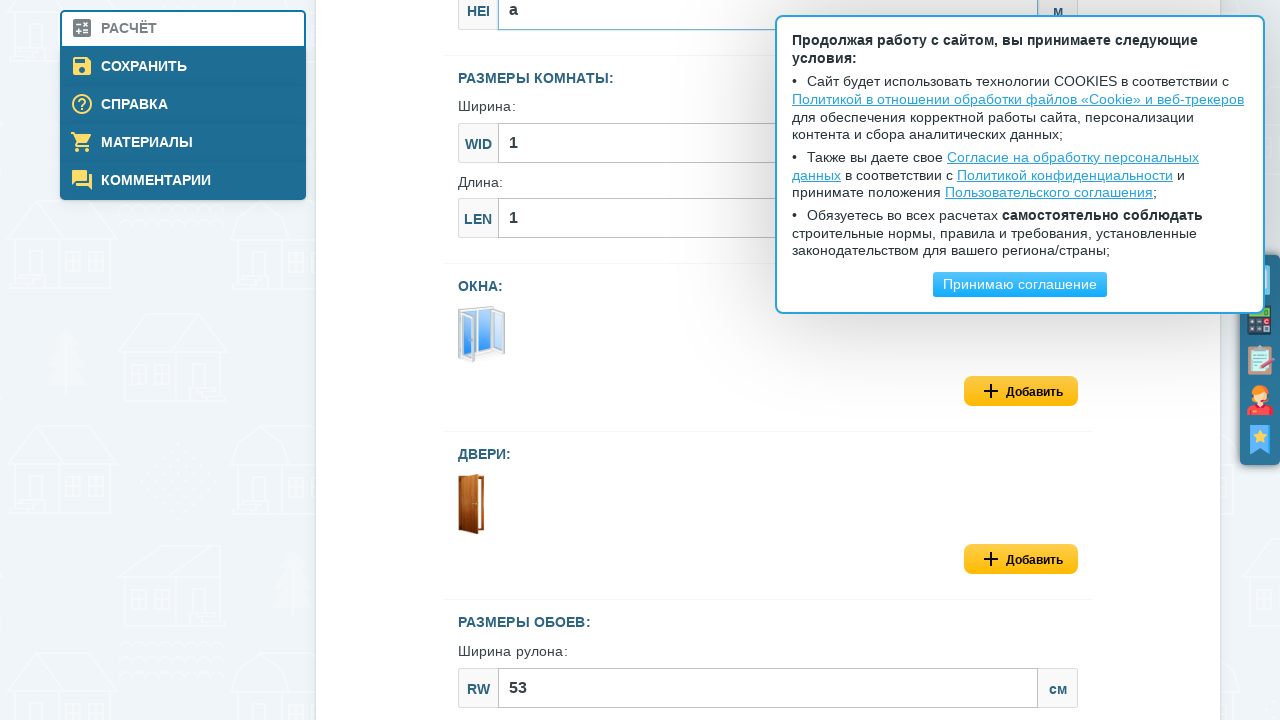

Filled room width with letter 'b' on #js--roomSizes_width
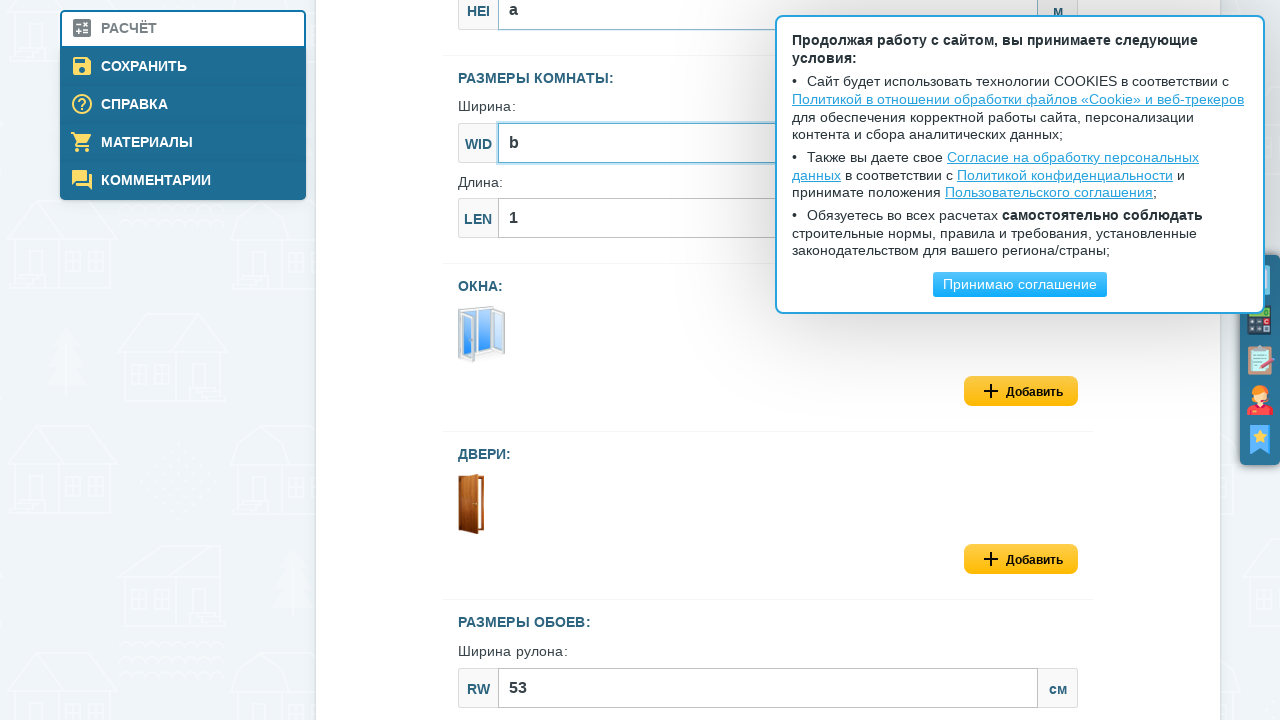

Filled room length with letter 'c' on #js--roomSizes_length
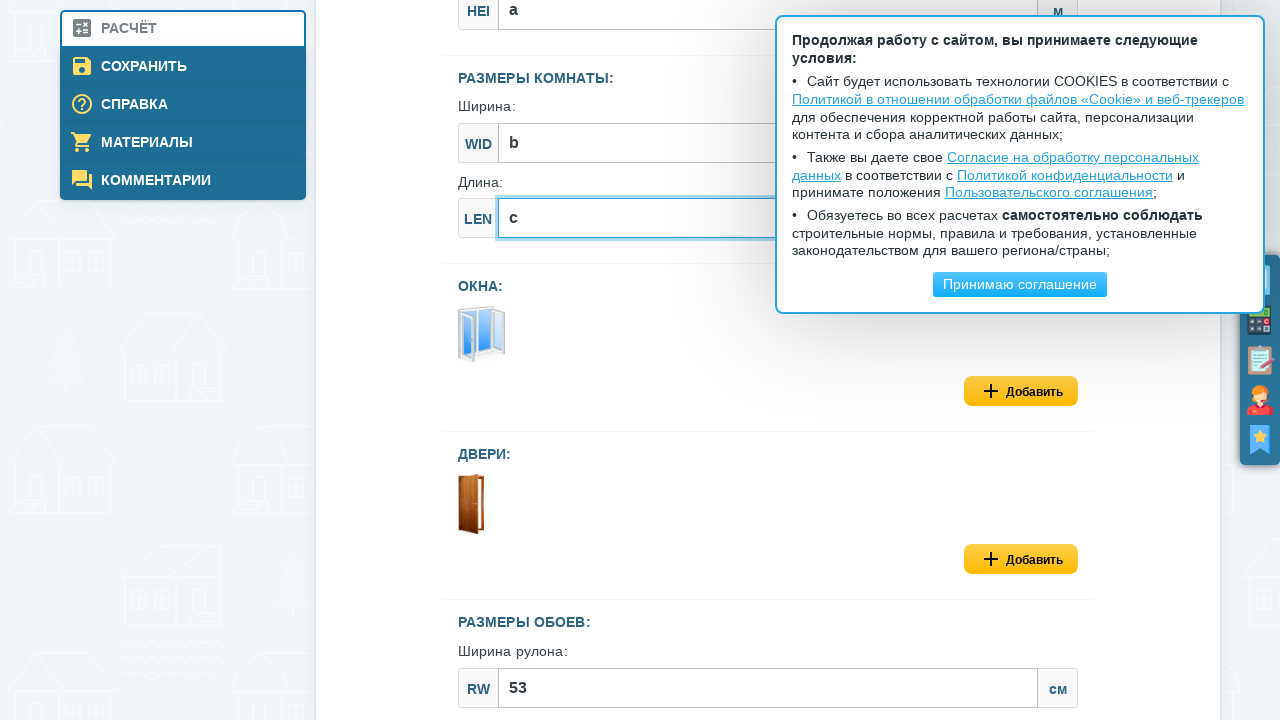

Clicked calculate button for non-numeric input at (768, 361) on .js--calcModelFormSubmit
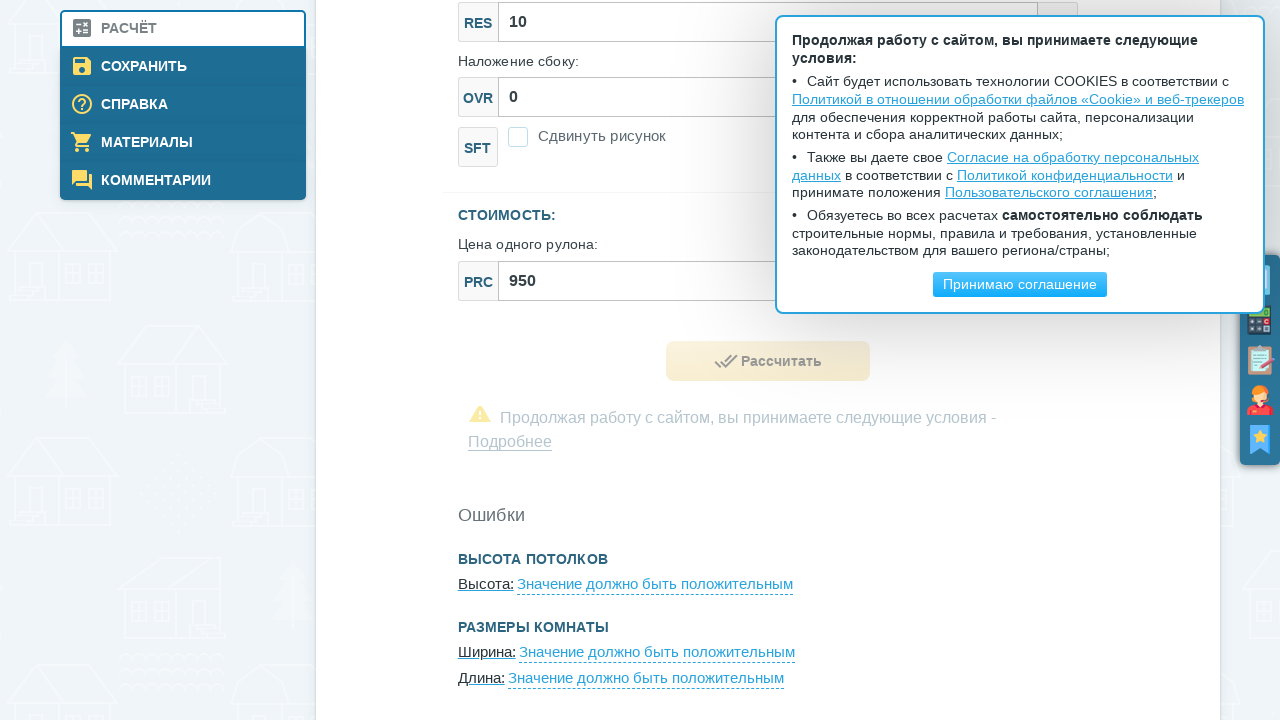

Error message appeared for non-numeric input
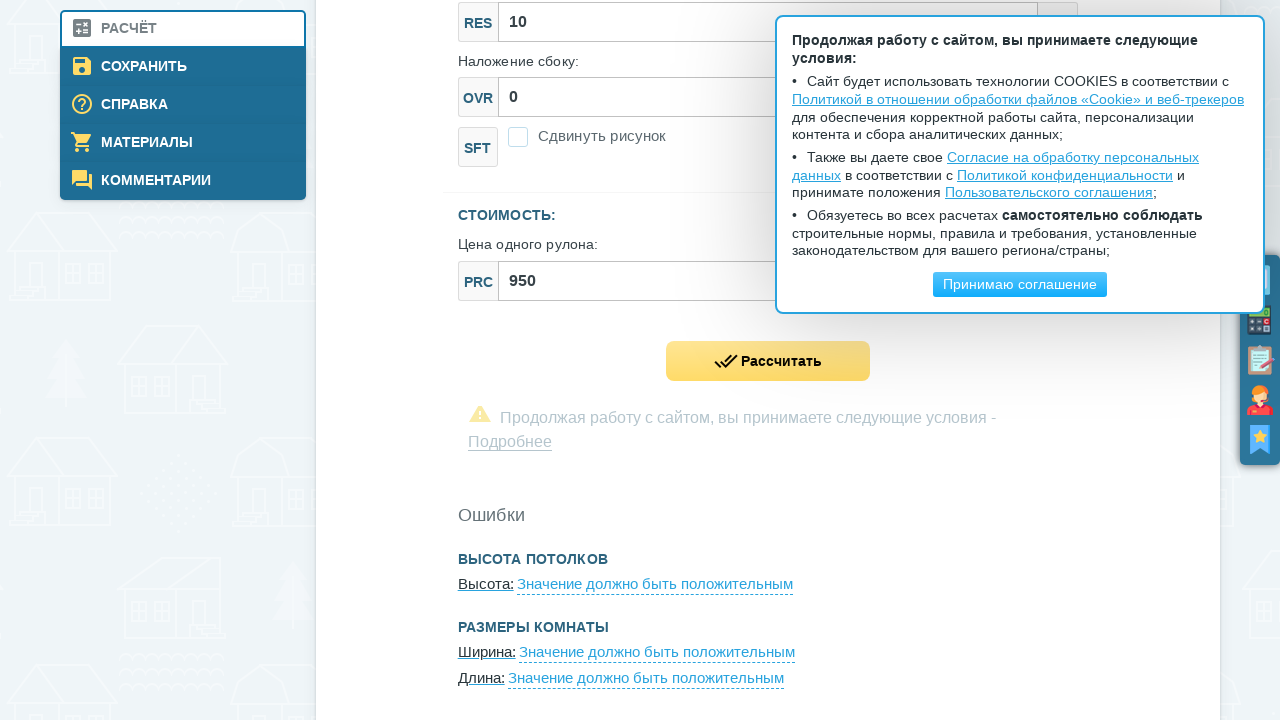

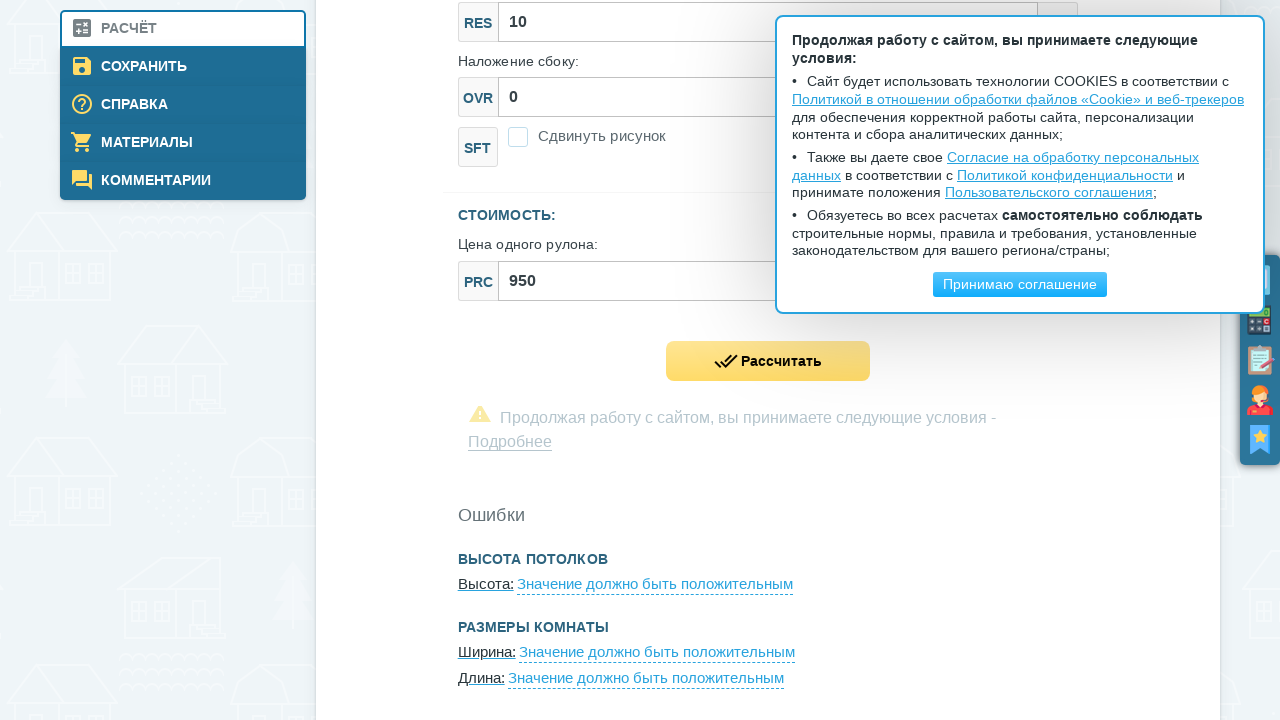